Tests popup window handling by clicking a link that opens a popup window, then switching to the child window and closing it while keeping the parent window open.

Starting URL: http://omayo.blogspot.com/

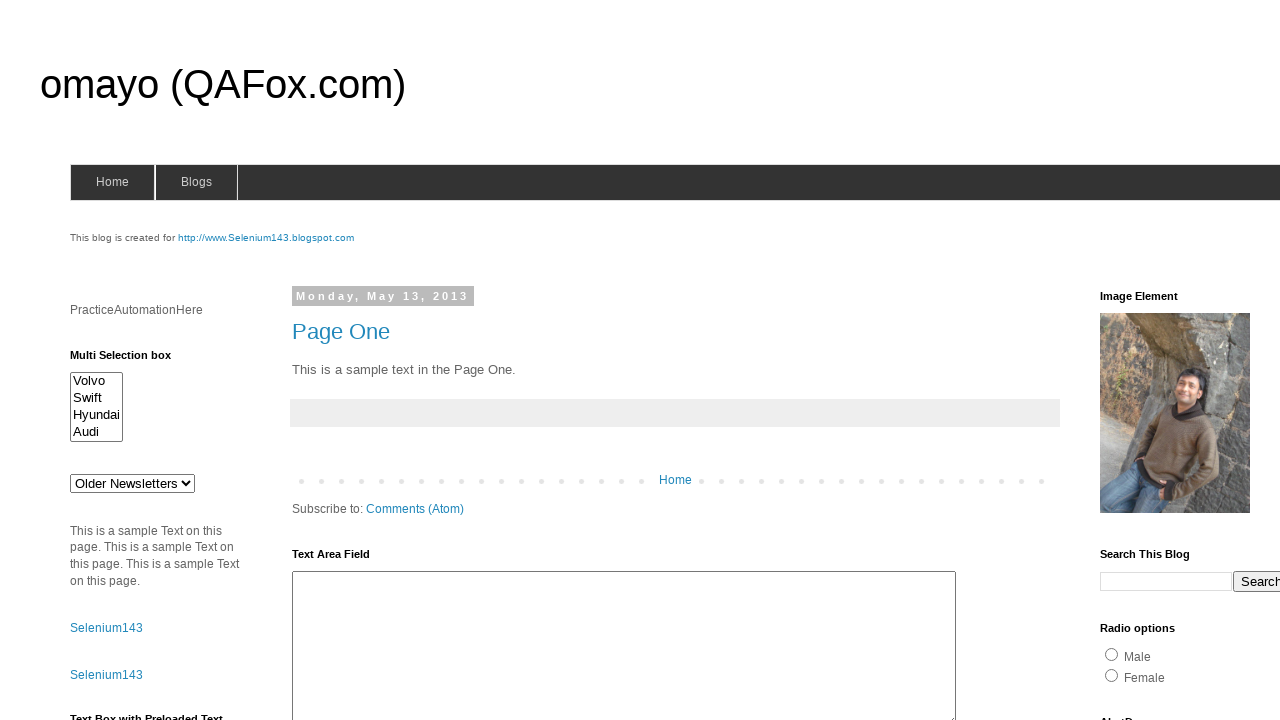

Clicked link to open popup window at (132, 360) on text=Open a popup window
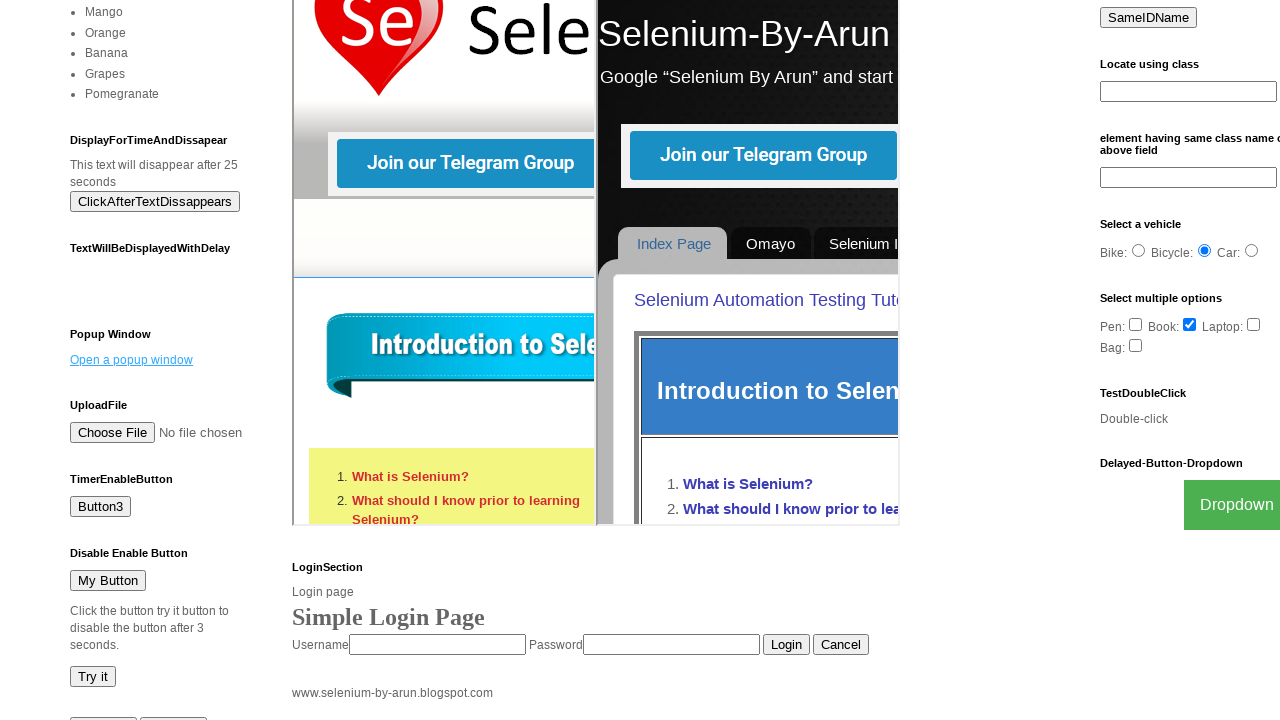

Popup window opened and captured
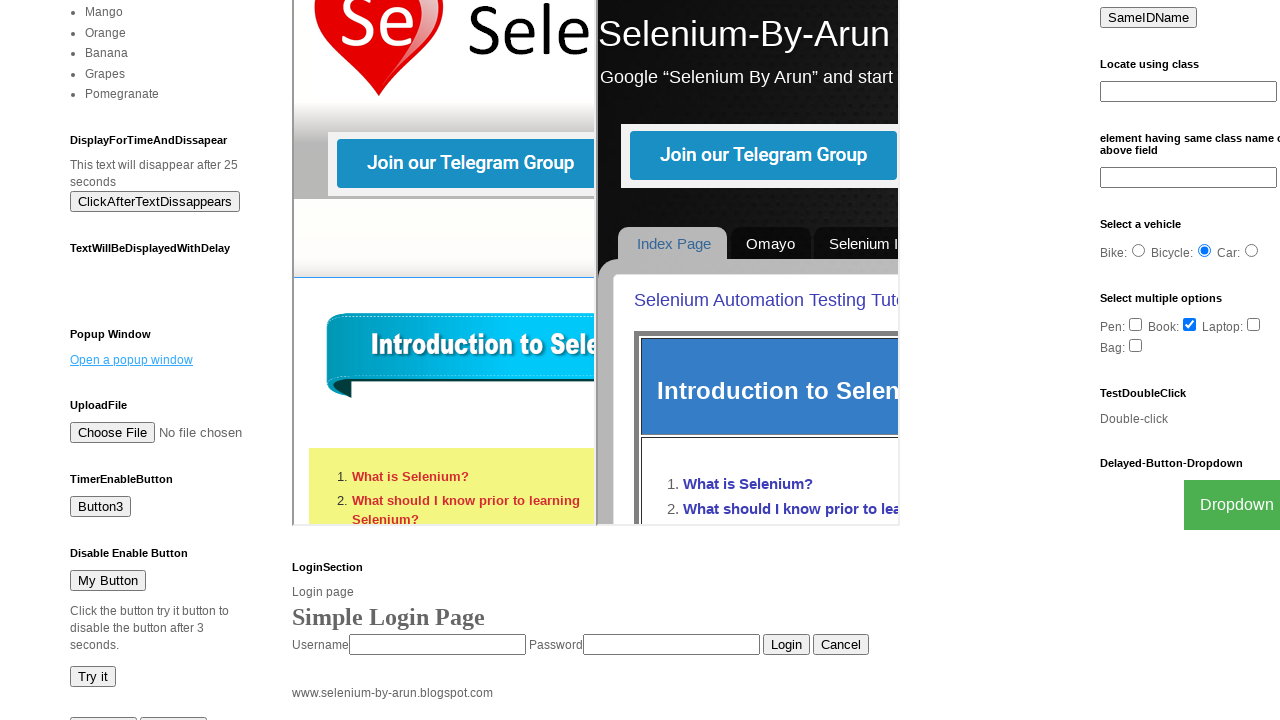

Popup window fully loaded (domcontentloaded state)
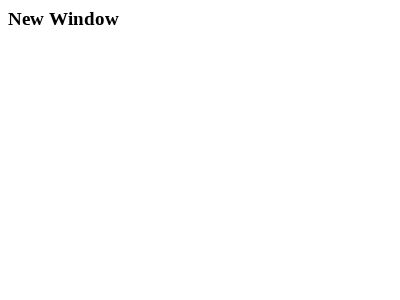

Closed popup window
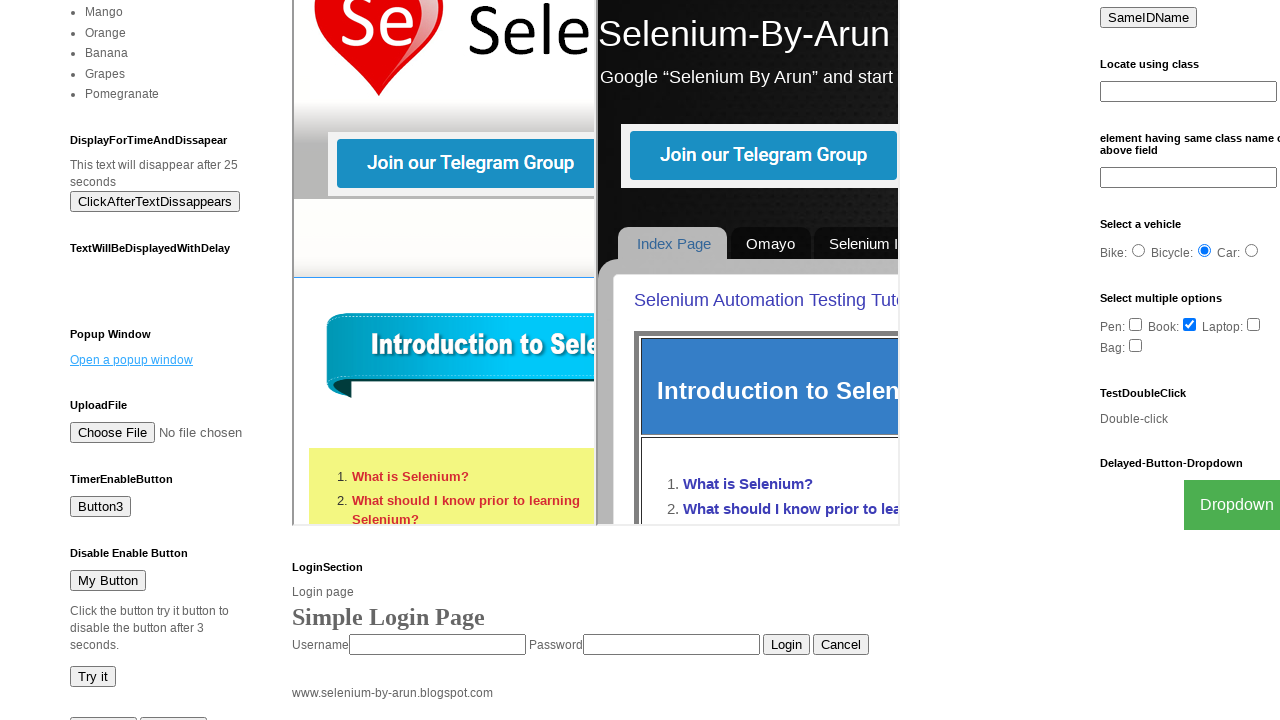

Verified parent window still open and accessible
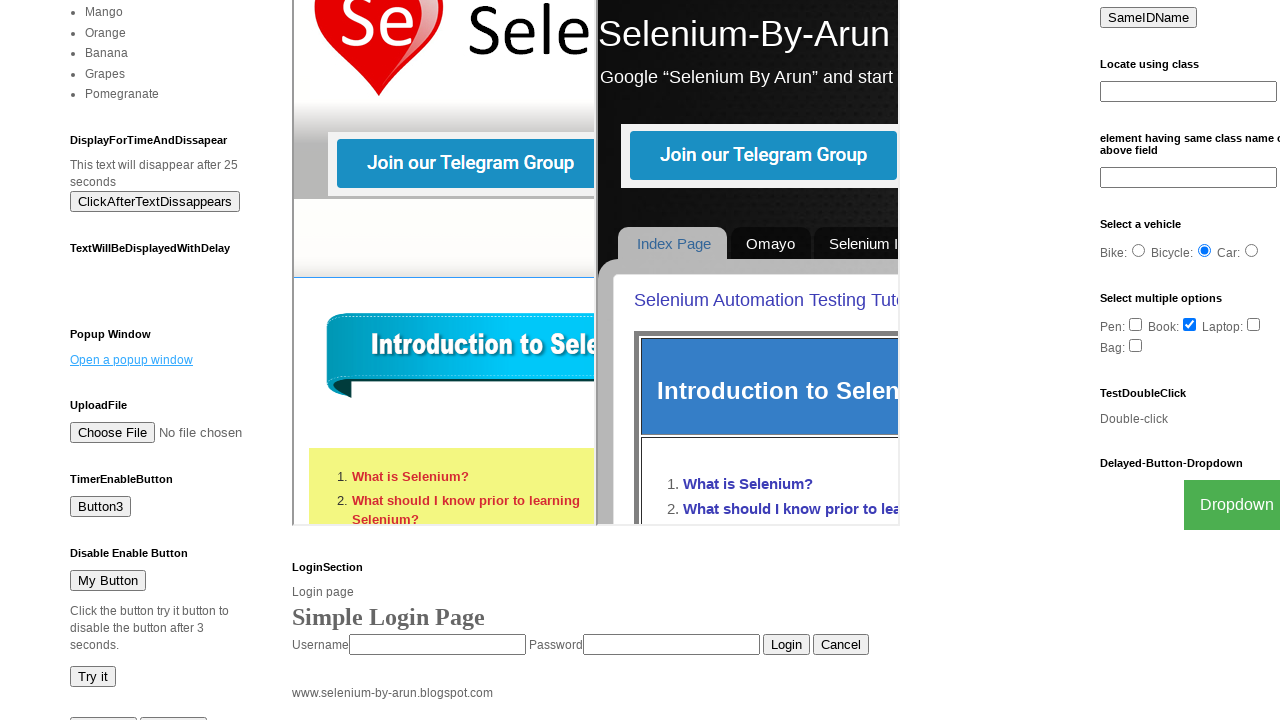

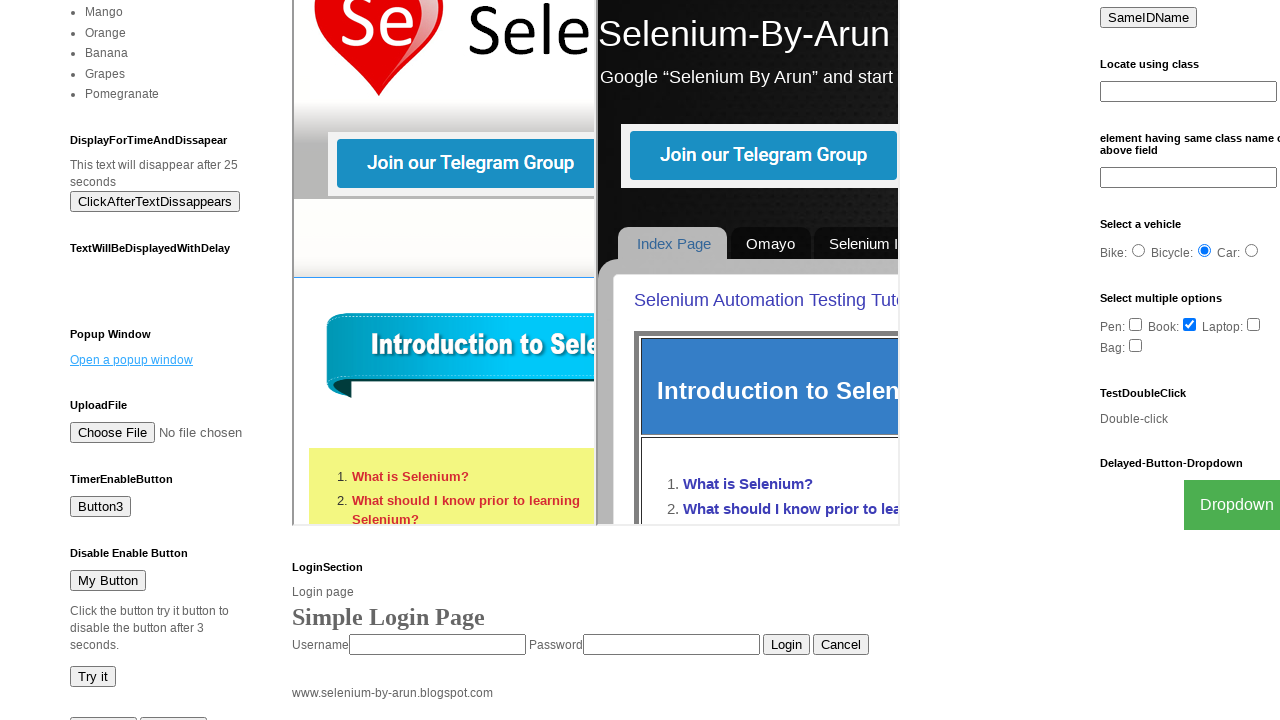